Verifies that there is a ul element inside the header for navigation links

Starting URL: https://finndude.github.io/DBI-Coursework/People-Search/people-search.html

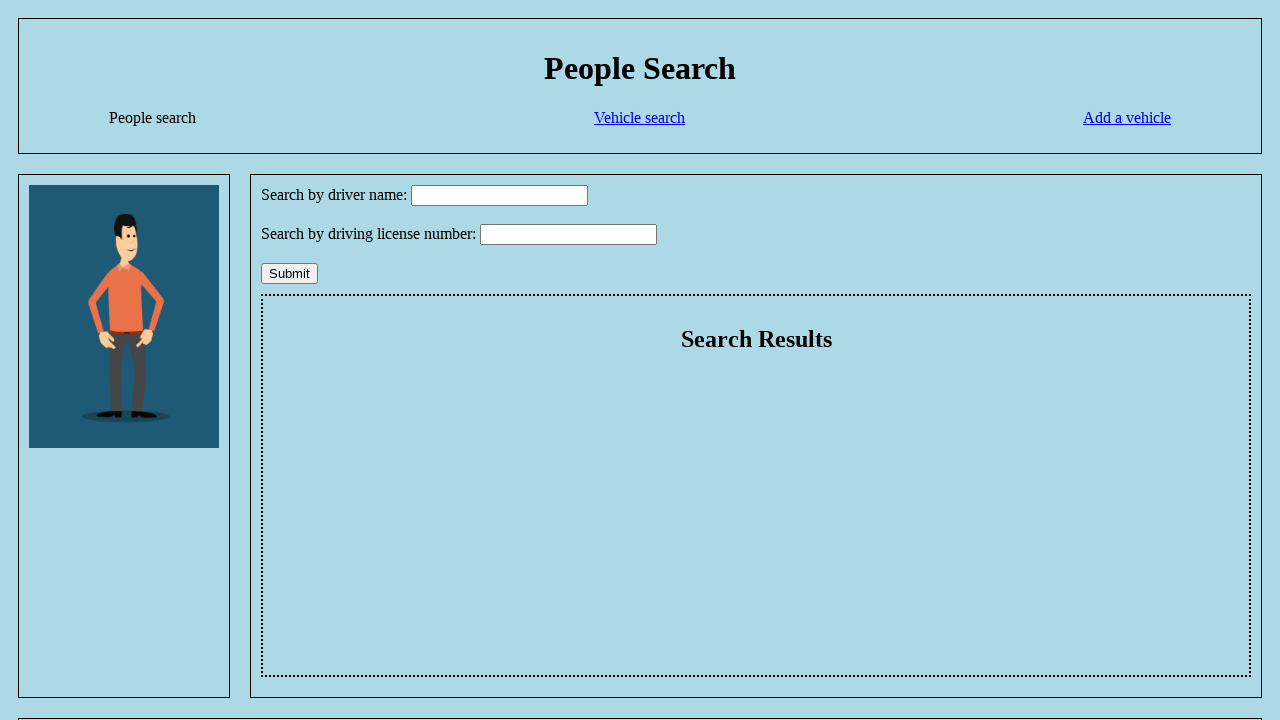

Navigated to people-search.html
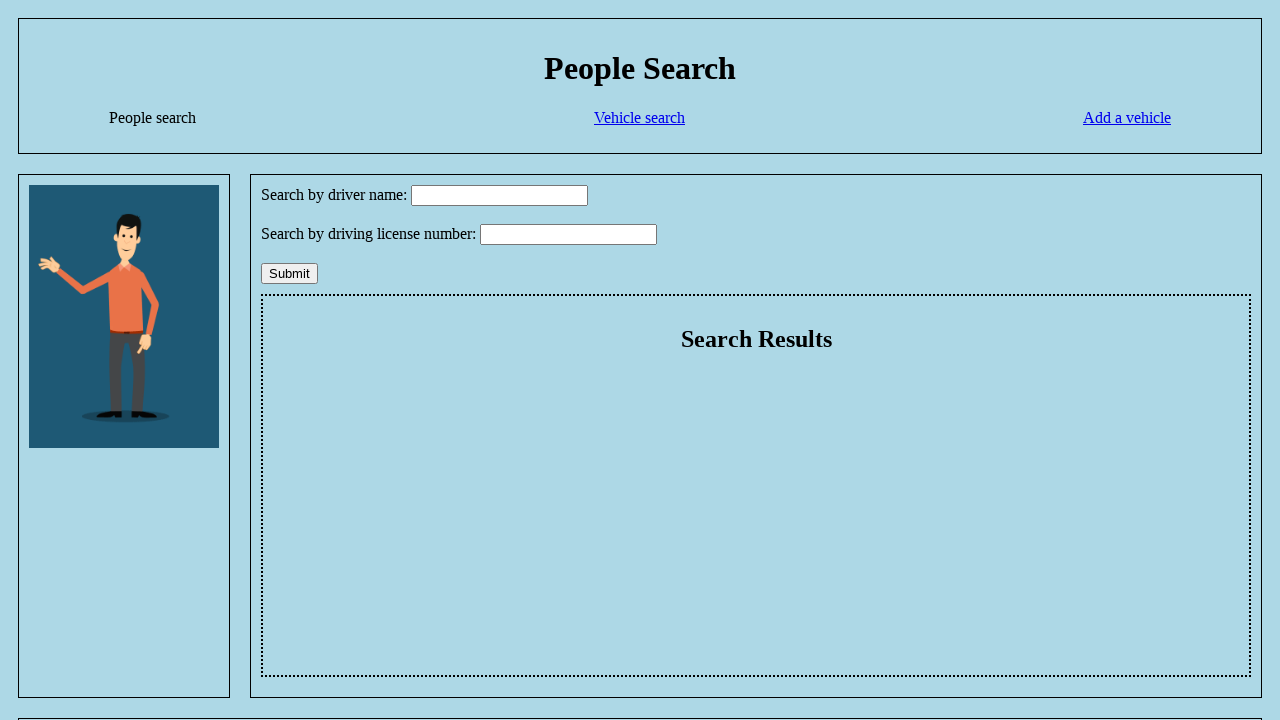

Retrieved count of ul elements inside header
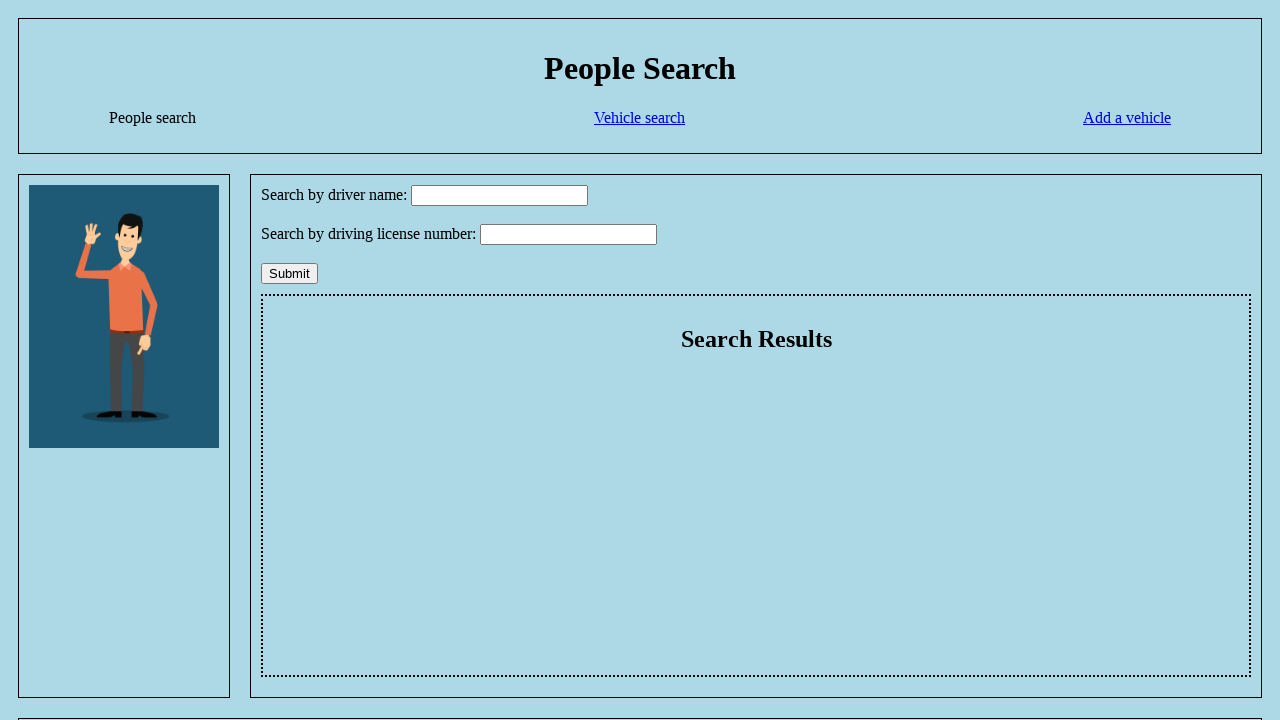

Assertion passed: ul element exists inside header for navigation links
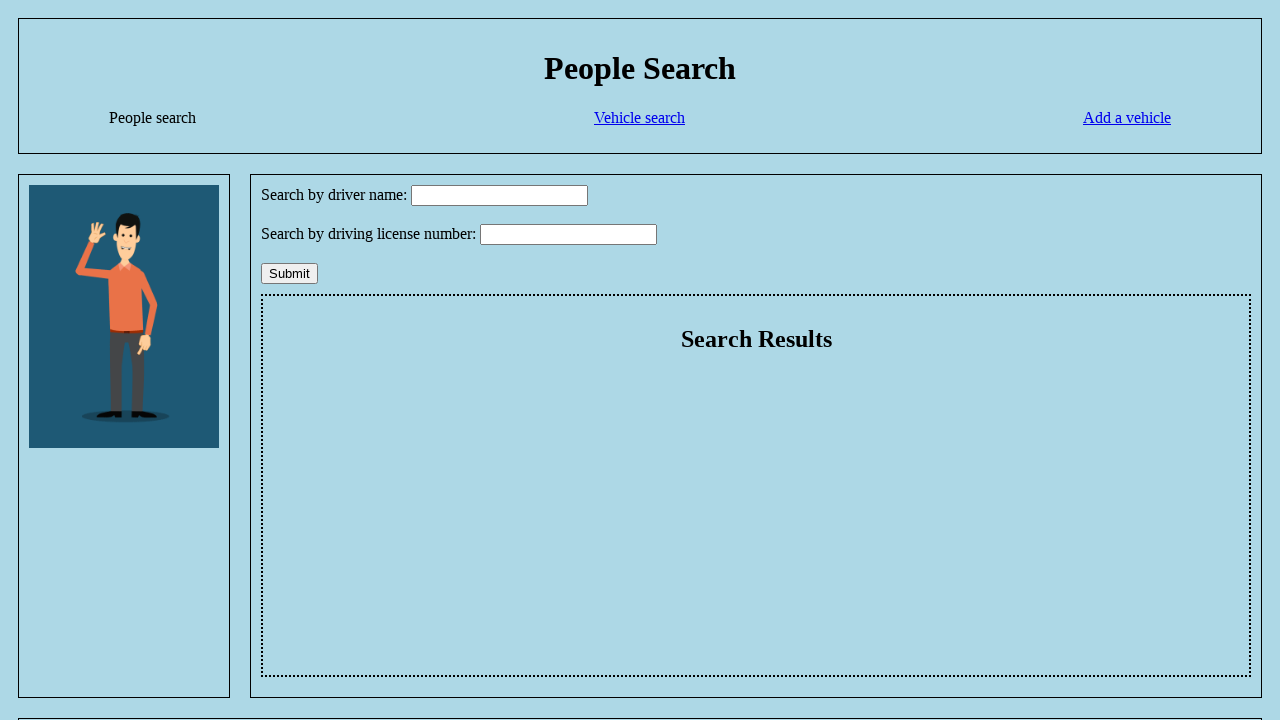

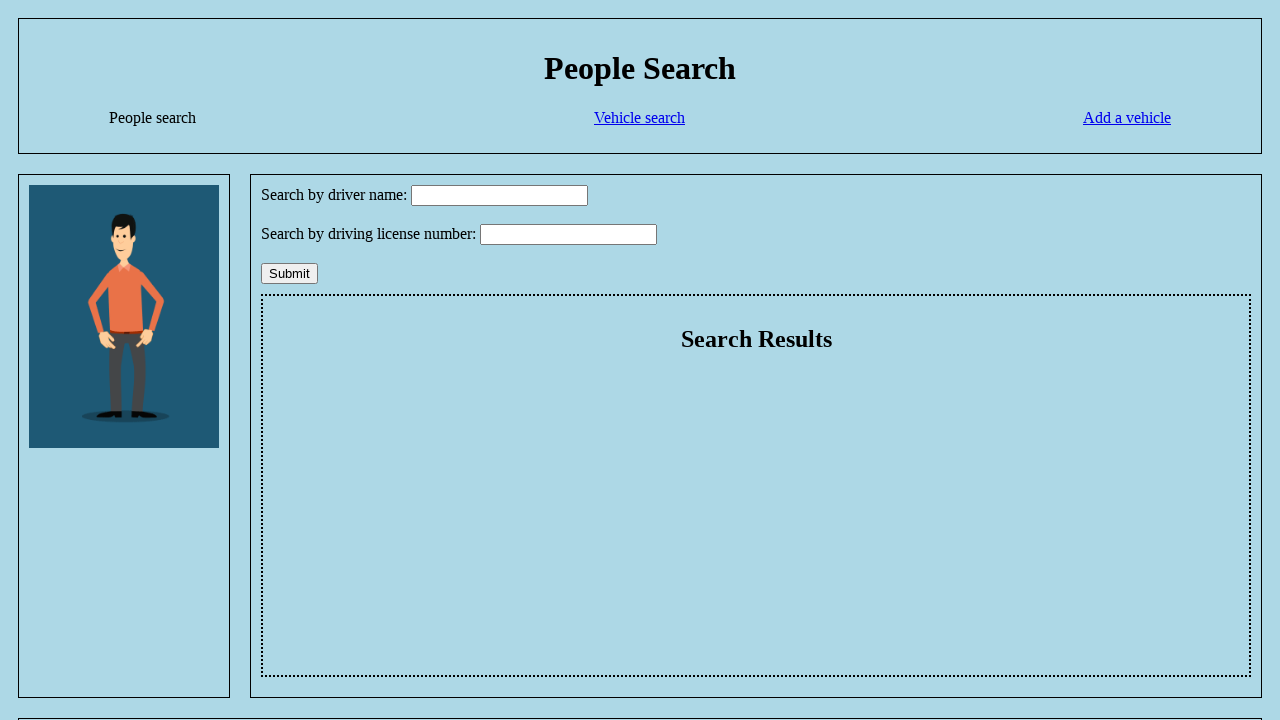